Tests multi-select dropdown by selecting multiple options using different selection methods (by index and by visible text), then deselecting one option

Starting URL: https://www.hyrtutorials.com/p/html-dropdown-elements-practice.html

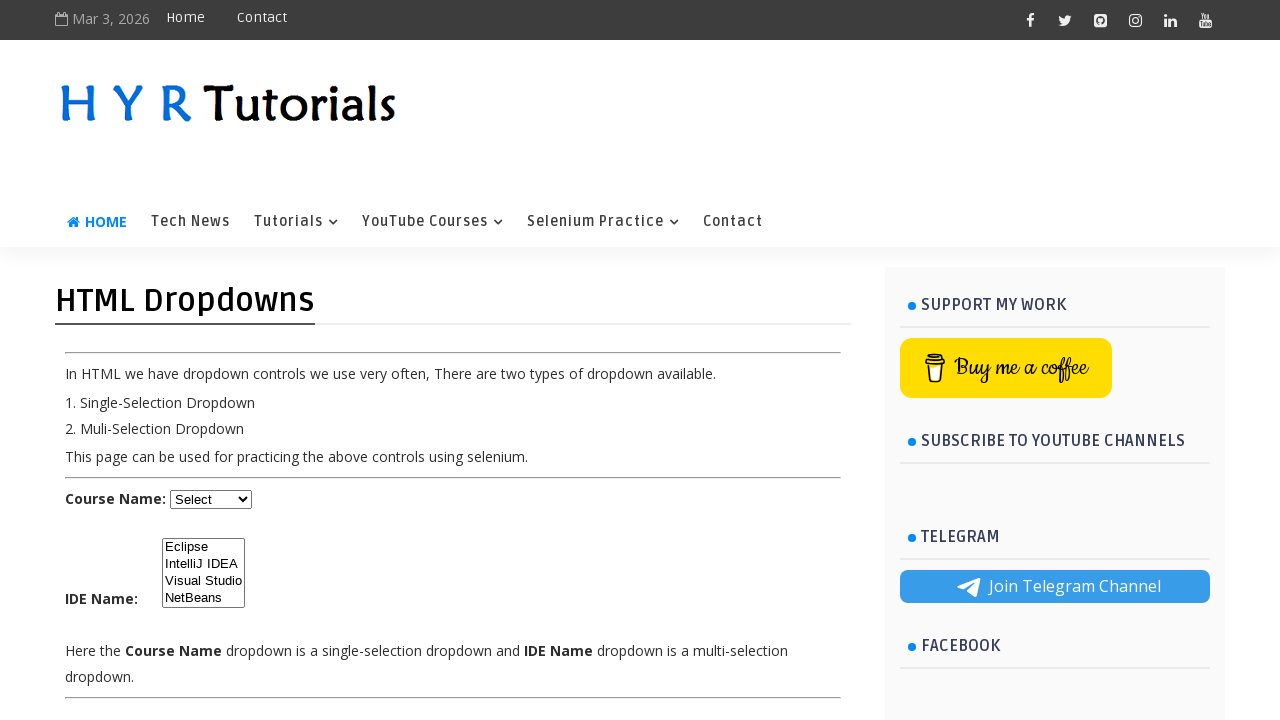

Retrieved 'multiple' attribute from dropdown element
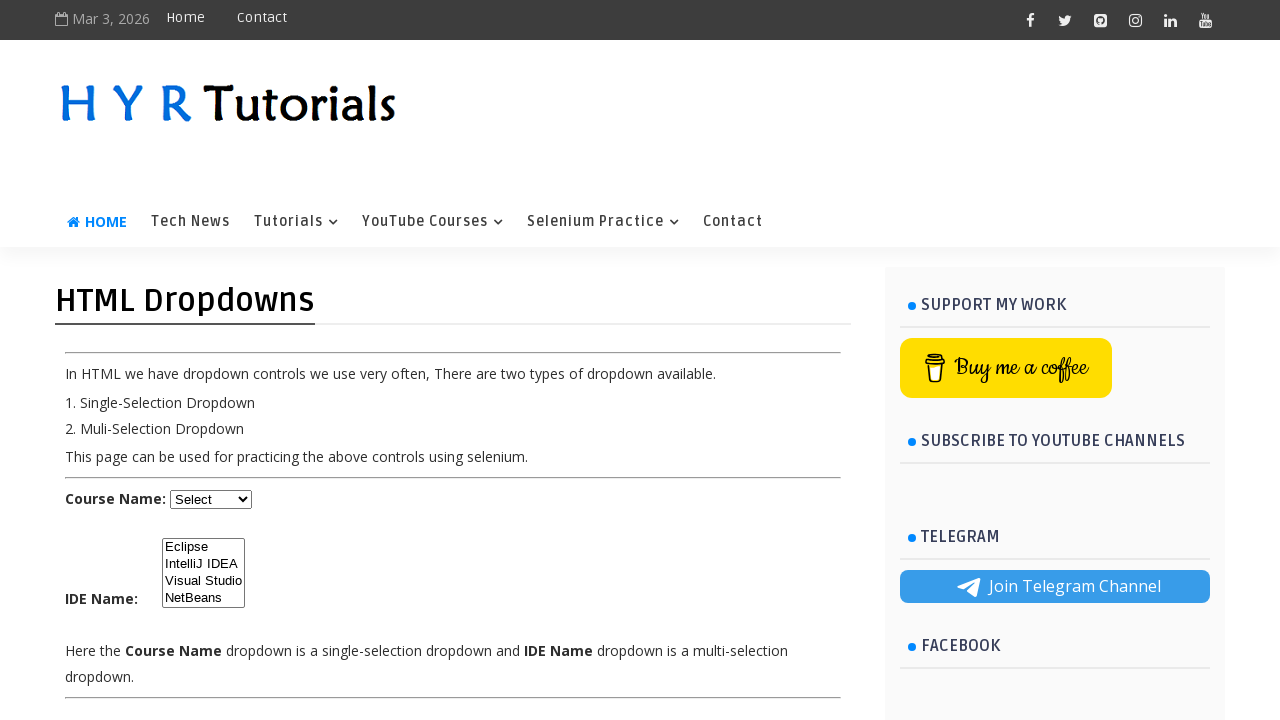

Verified dropdown supports multiple selection
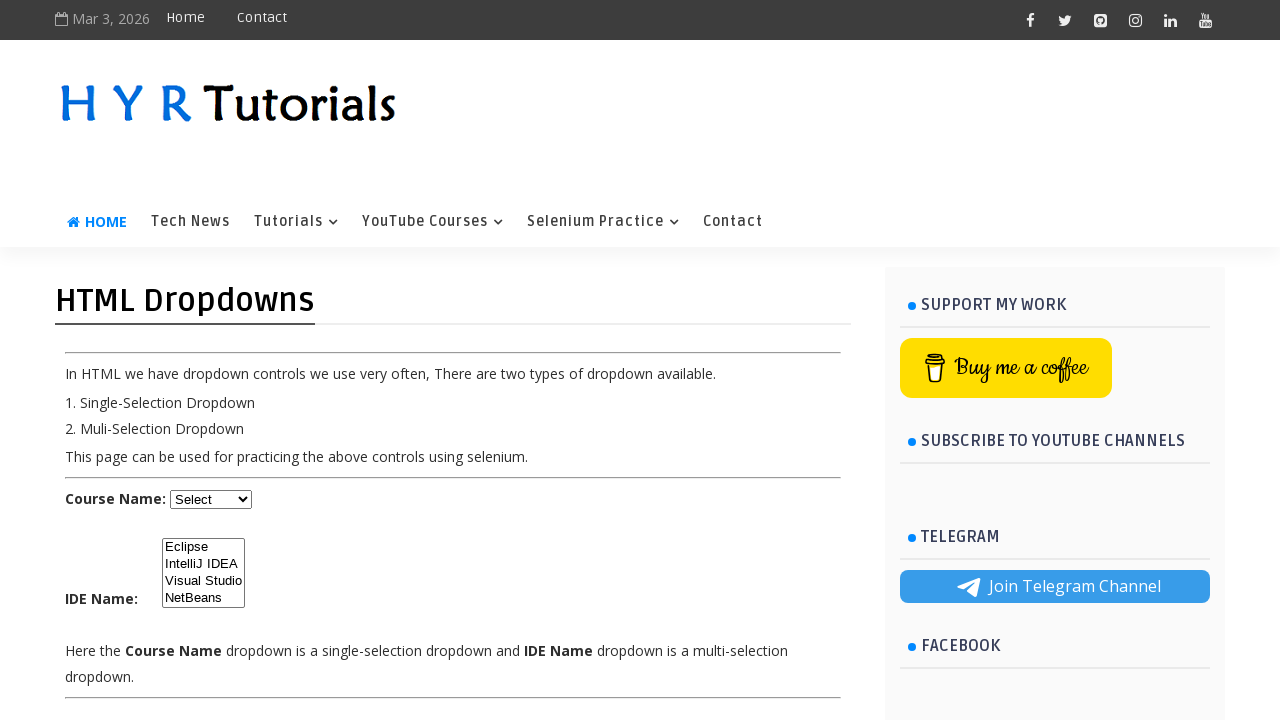

Selected option at index 2 from dropdown on #ide
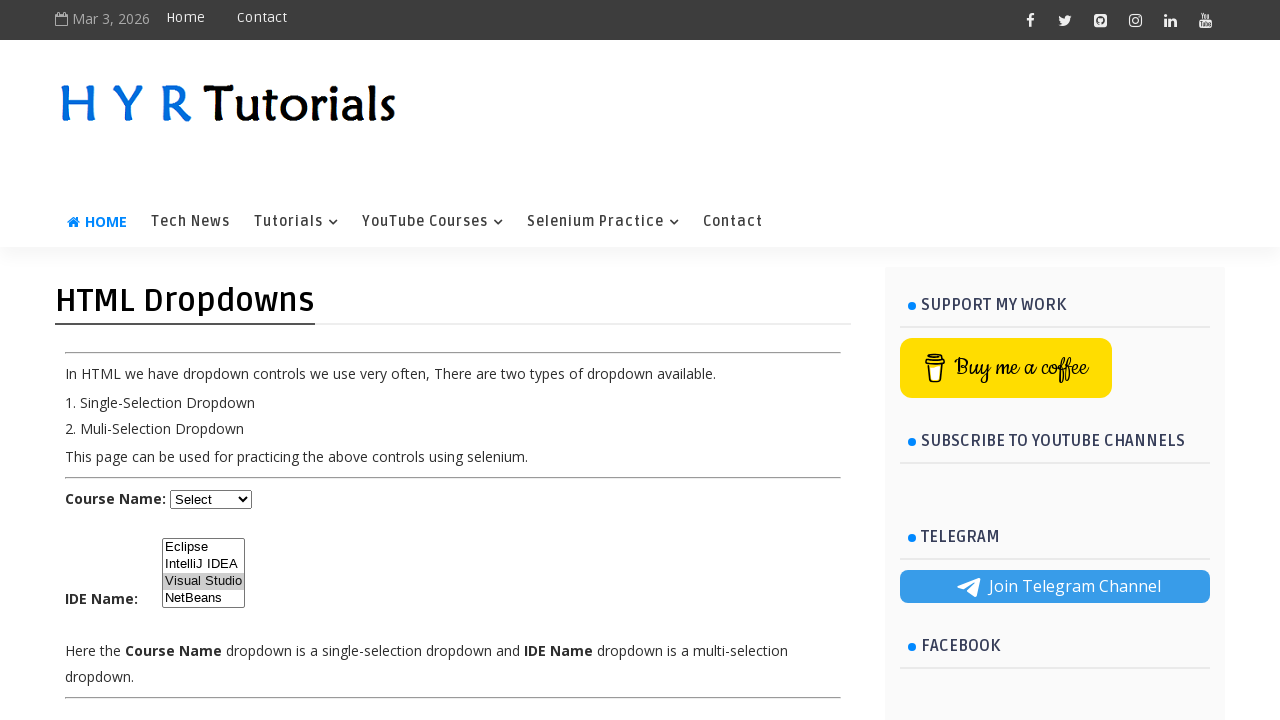

Selected 'Eclipse' option by visible text on #ide
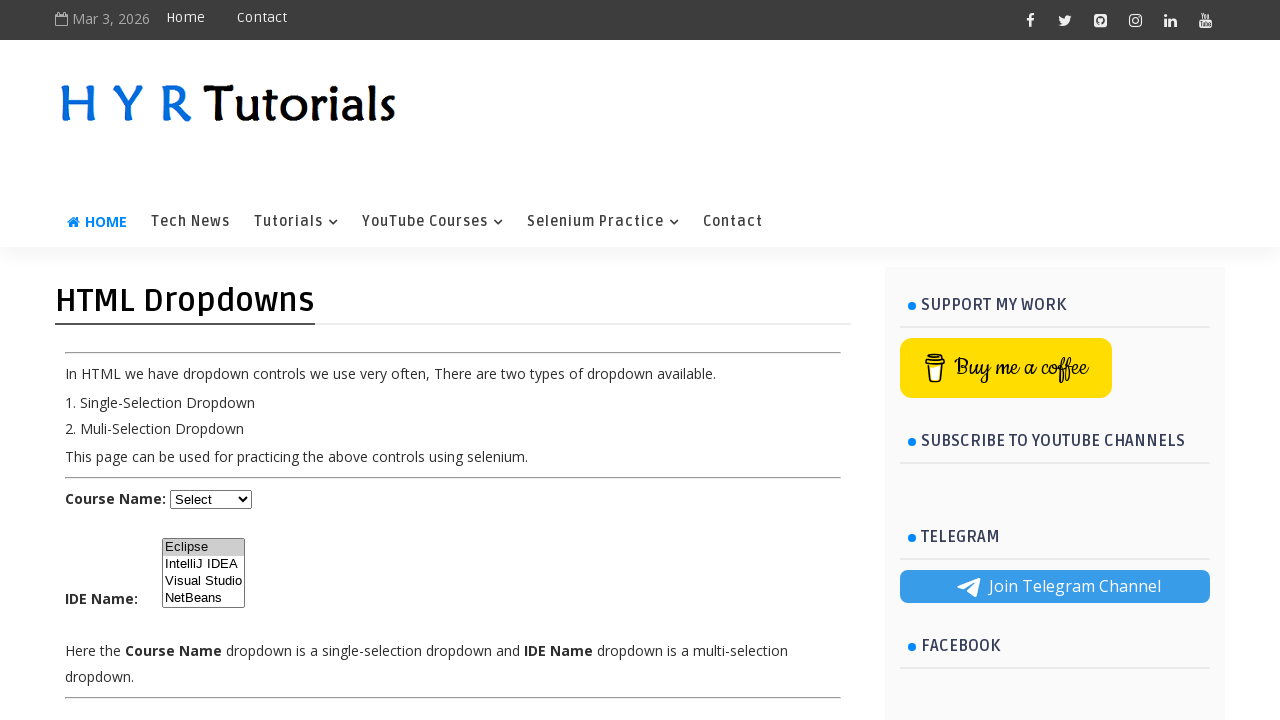

Located all selected and available dropdown options
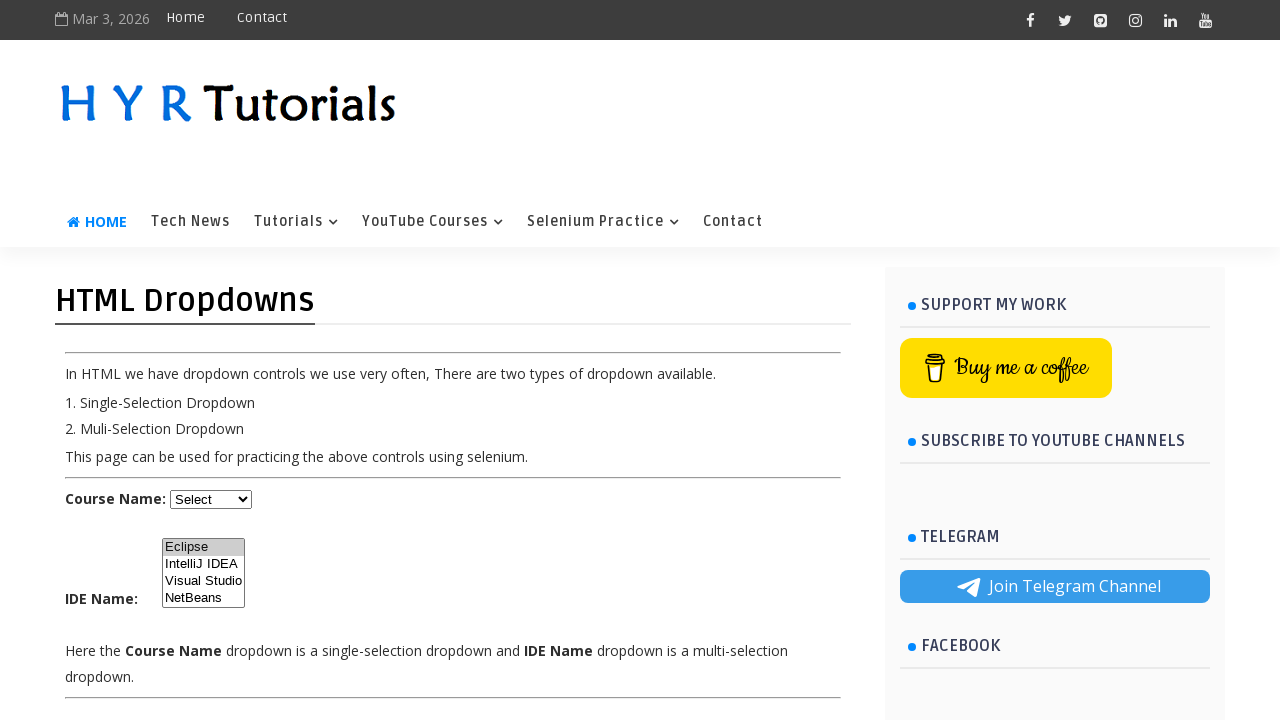

Printed all 4 available dropdown options
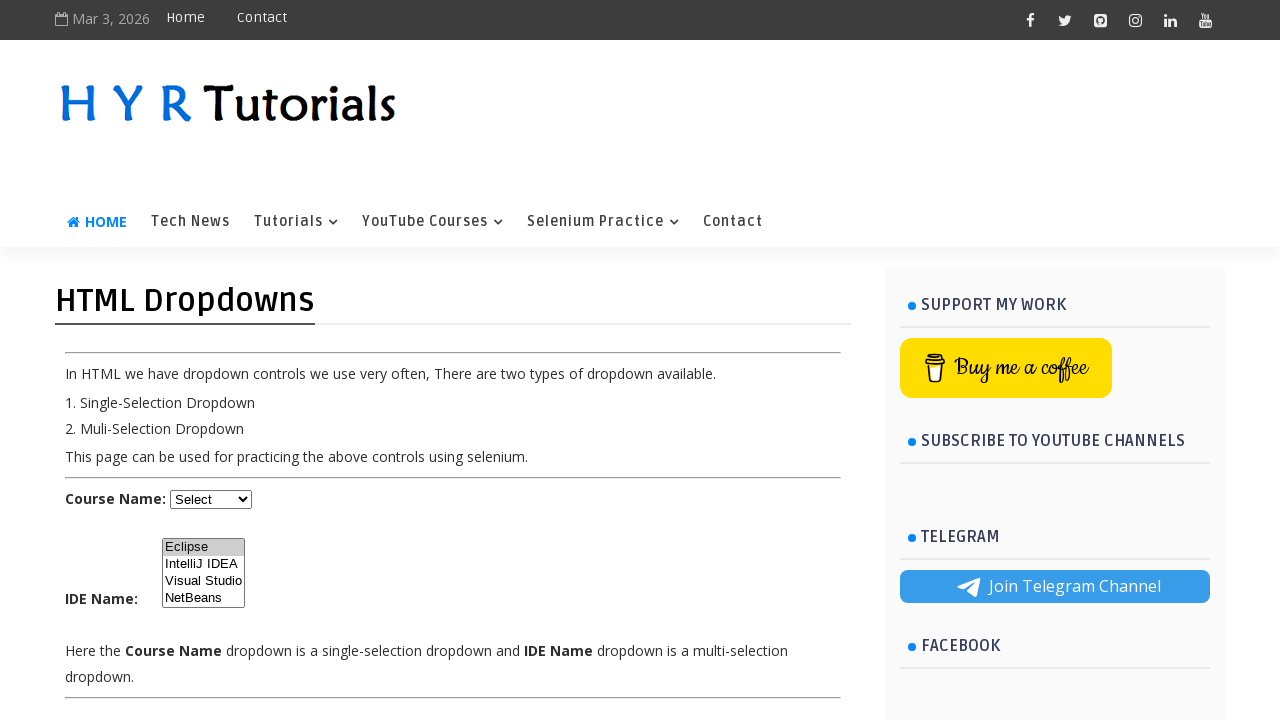

Printed 1 currently selected options
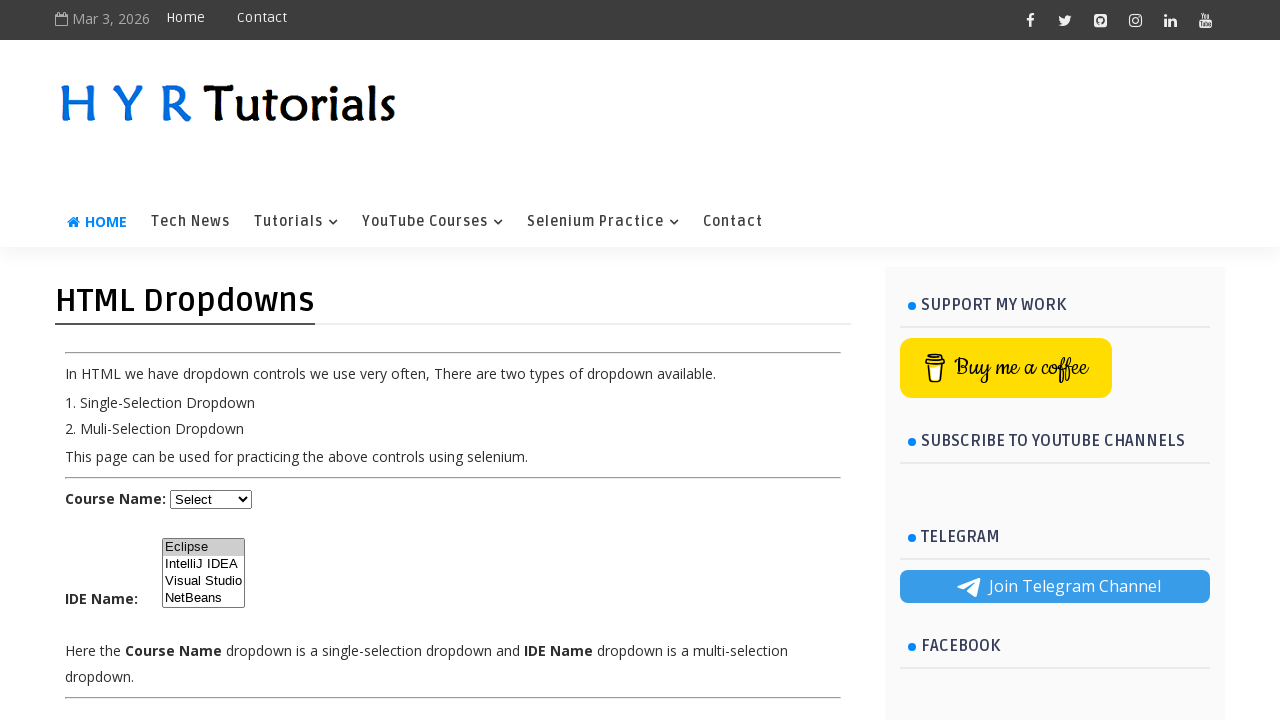

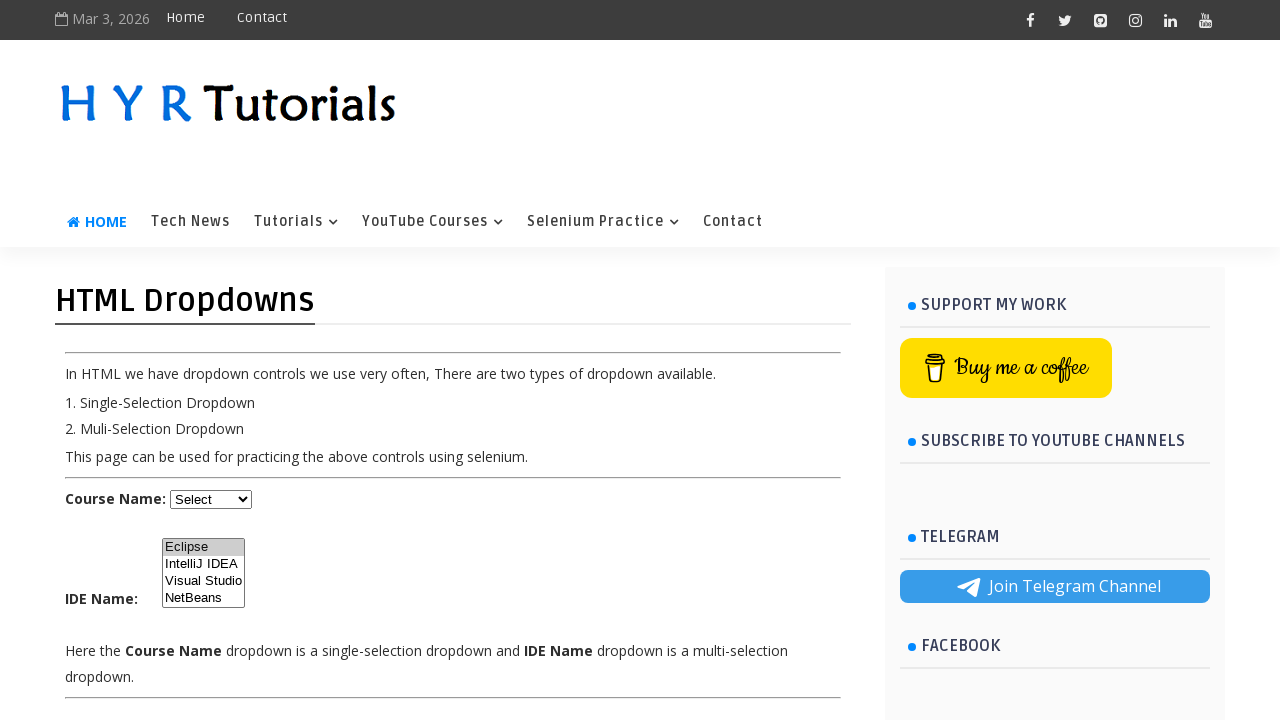